Tests that clicking the "About" link on the disappearing elements page redirects the user to a "Not Found" page.

Starting URL: https://the-internet.herokuapp.com/disappearing_elements

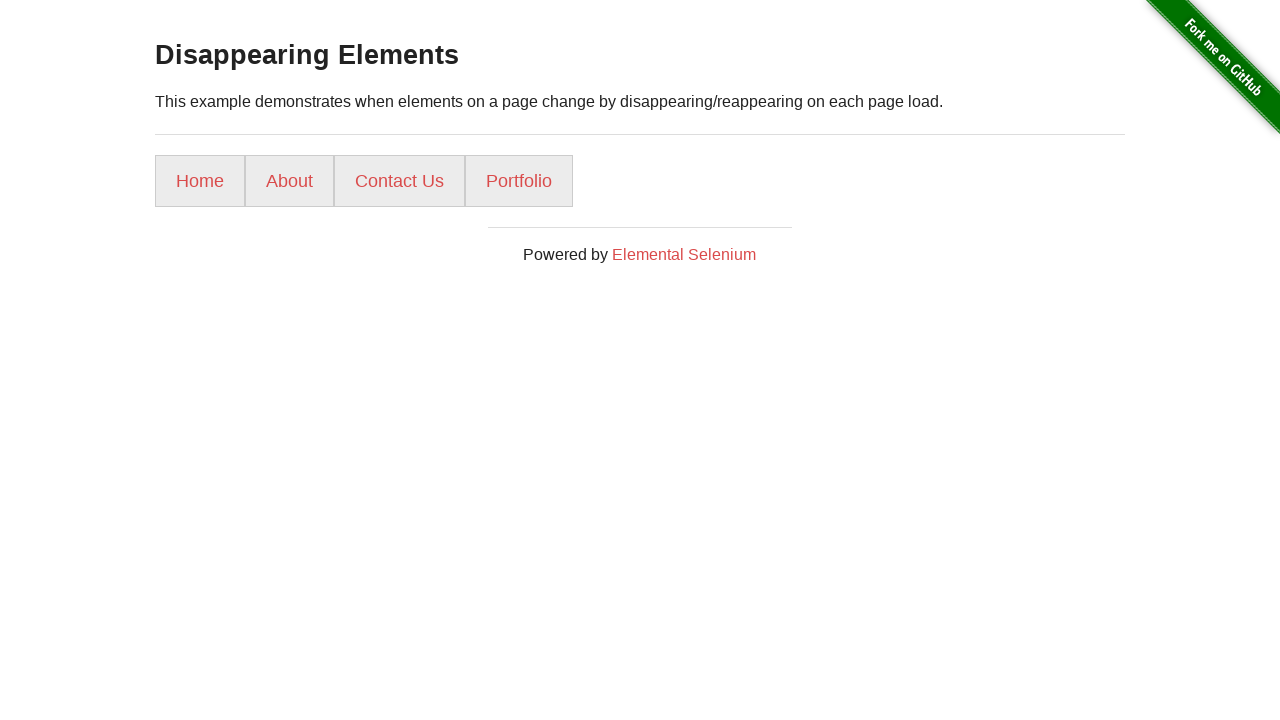

Navigated to disappearing elements page
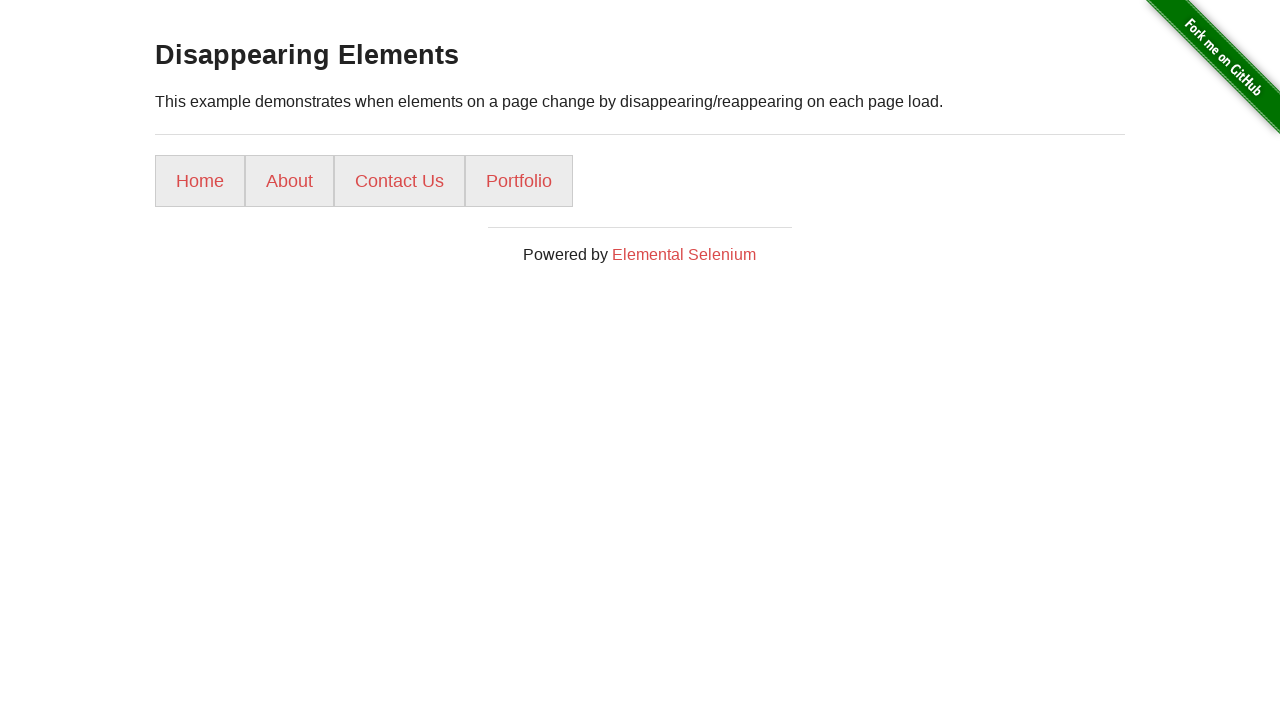

Clicked 'About' link on disappearing elements page at (290, 181) on a:has-text('About')
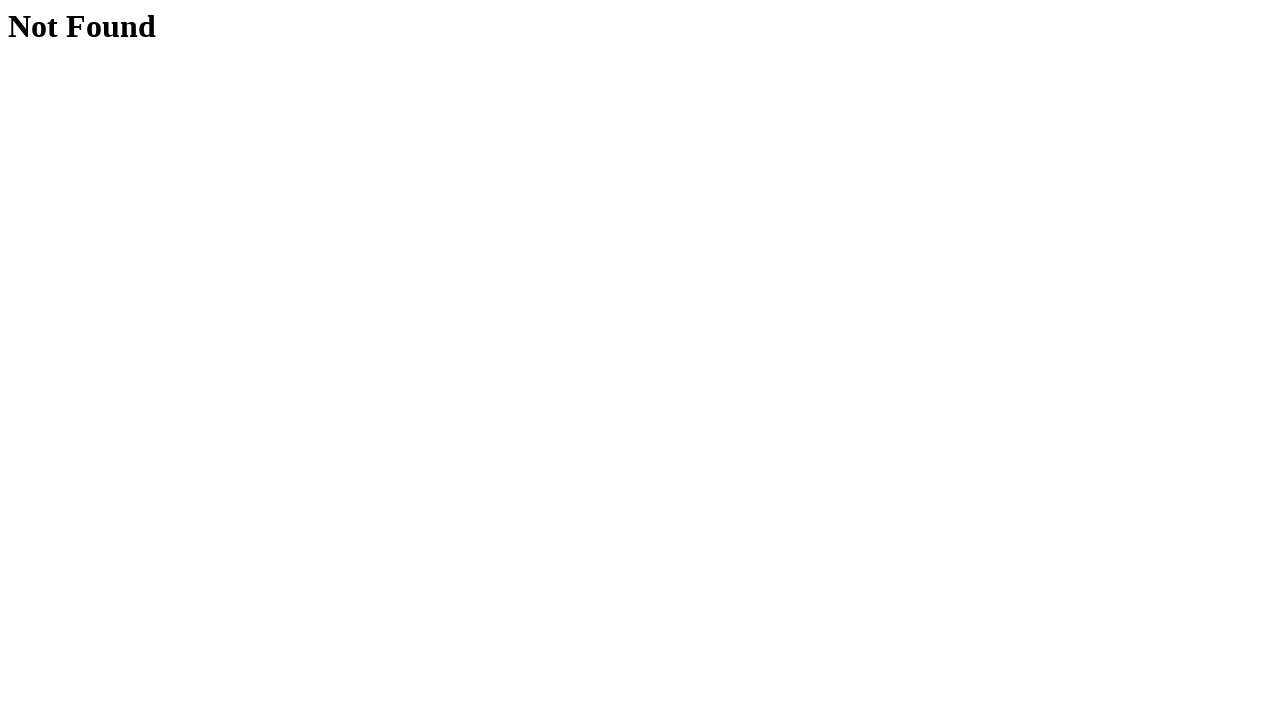

Verified redirect to 'Not Found' page
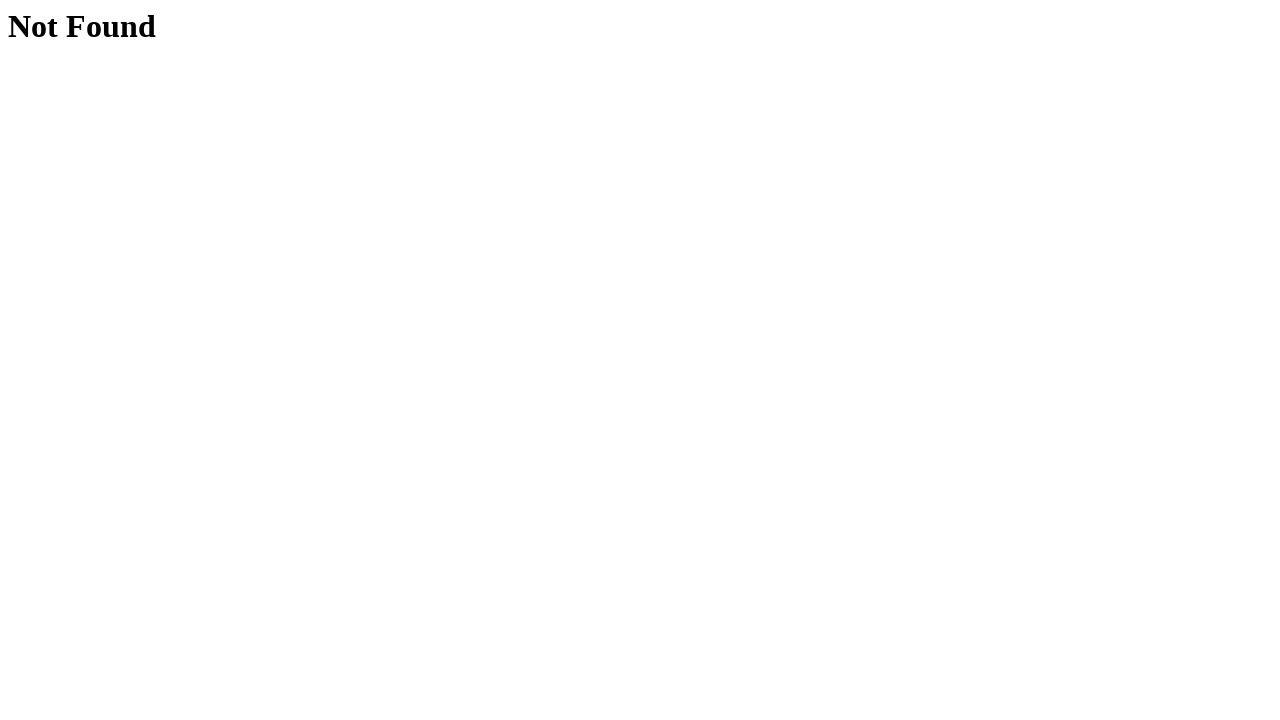

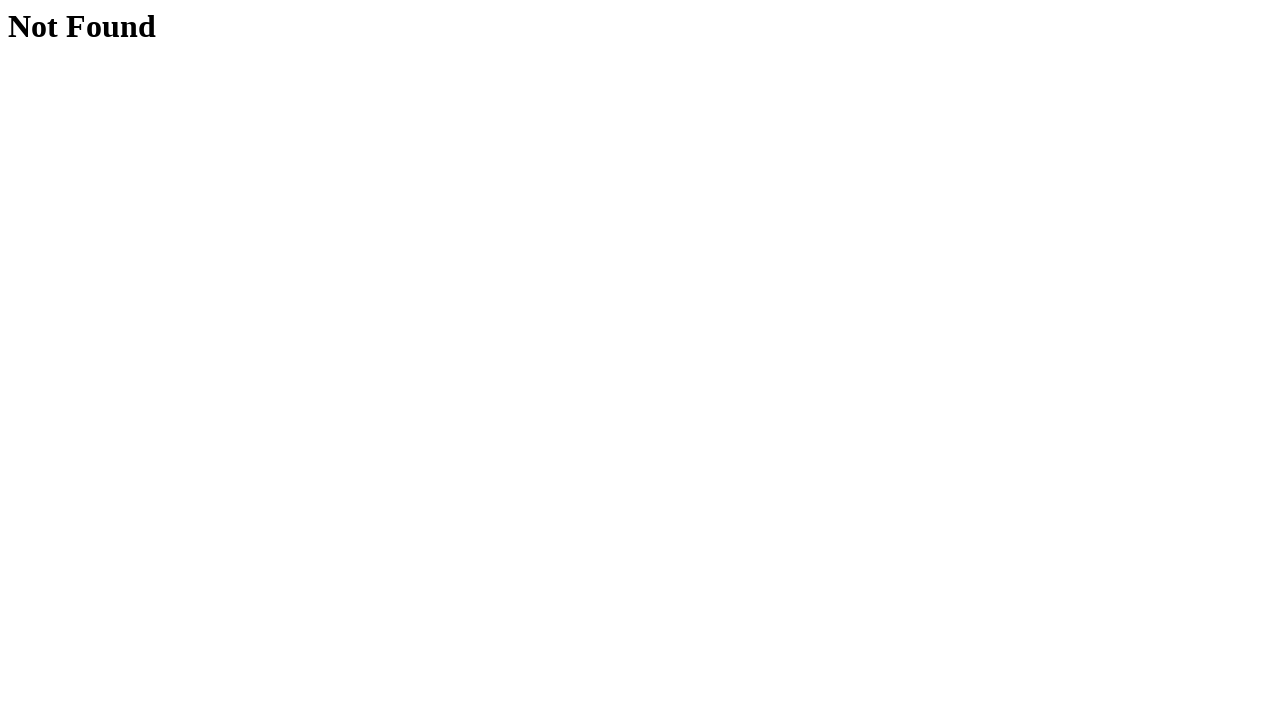